Tests various mouse click actions including double click, right click, and regular click on buttons, verifying the corresponding success messages appear

Starting URL: https://demoqa.com/buttons

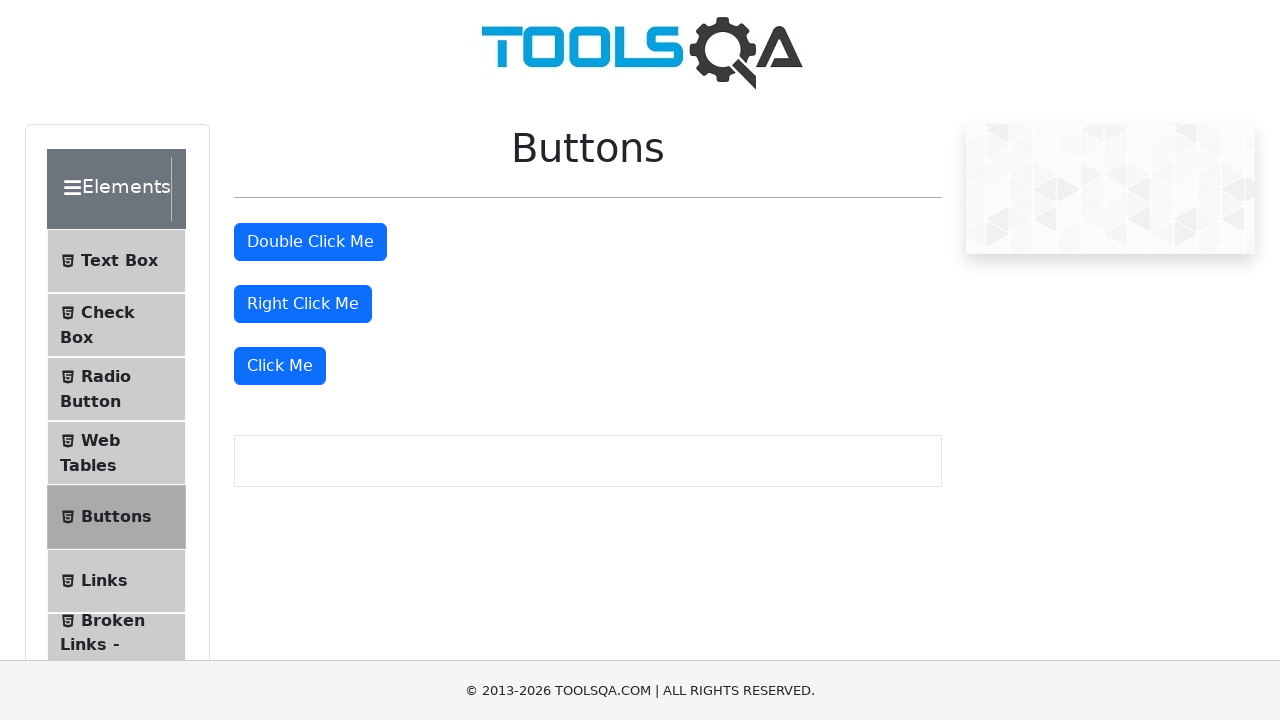

Double-clicked the double-click button at (310, 242) on xpath=//button[@id='doubleClickBtn']
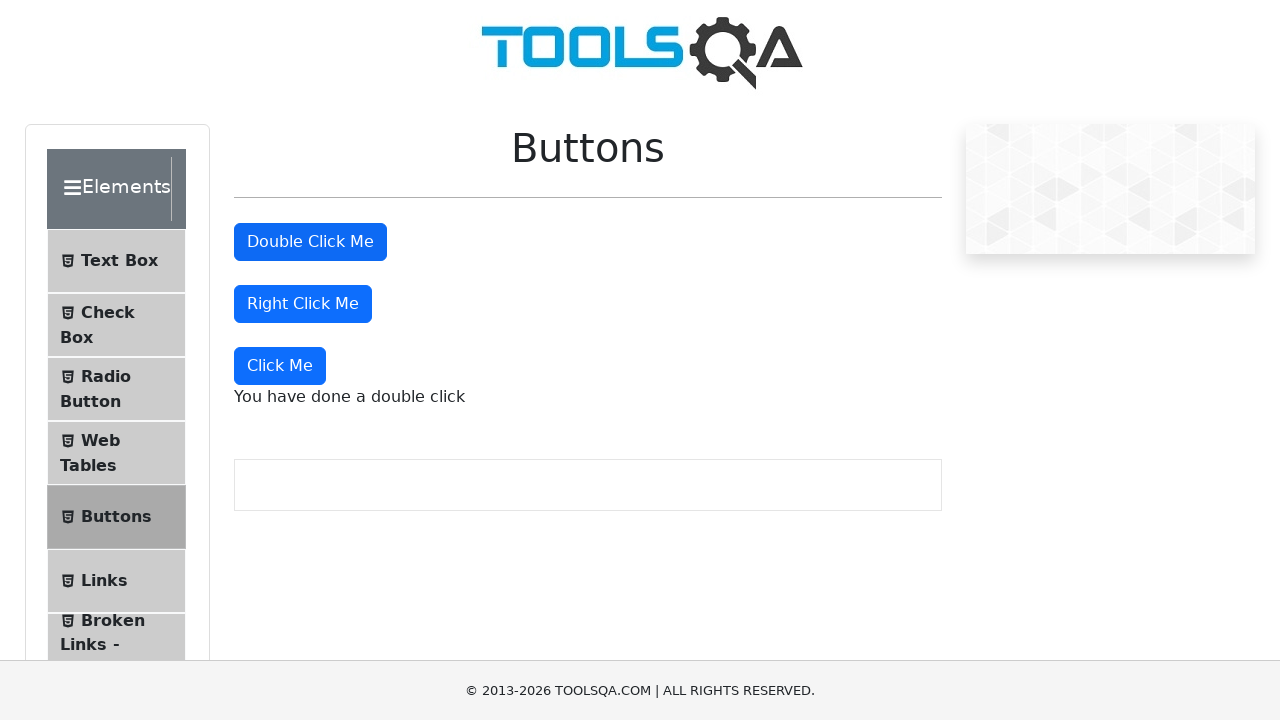

Double-click success message appeared
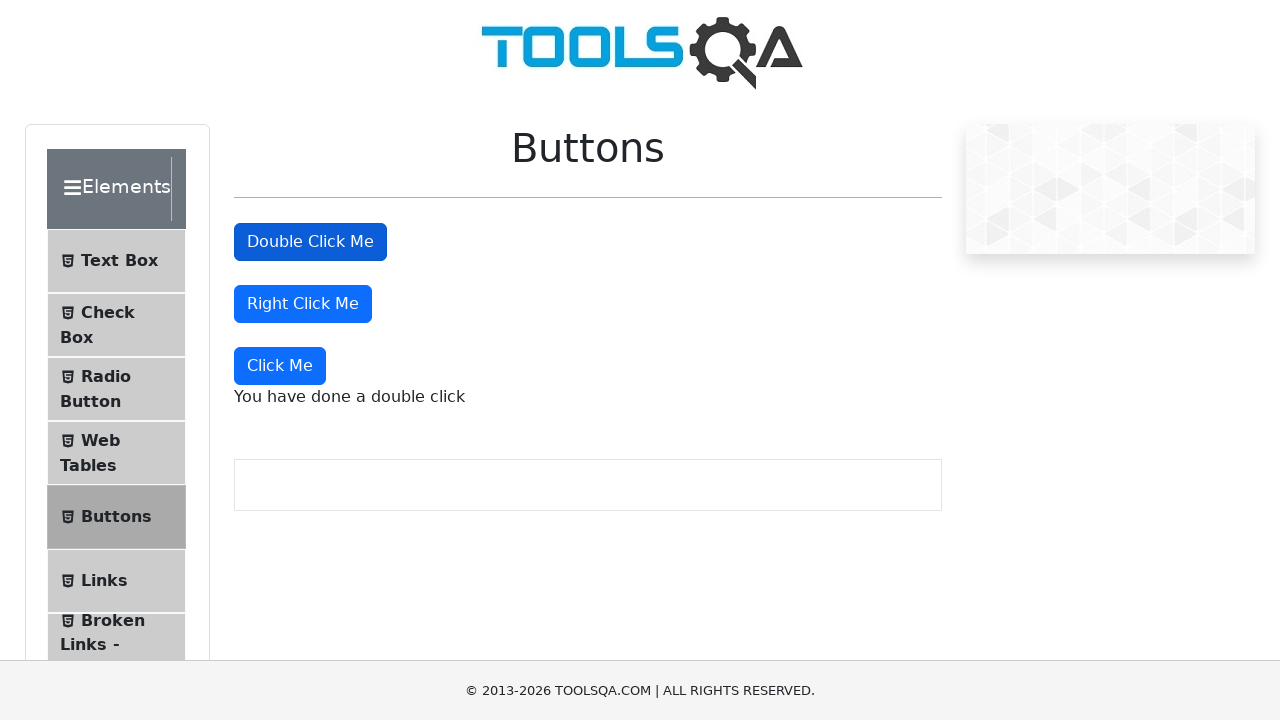

Right-clicked the right-click button at (303, 304) on xpath=//button[@id='rightClickBtn']
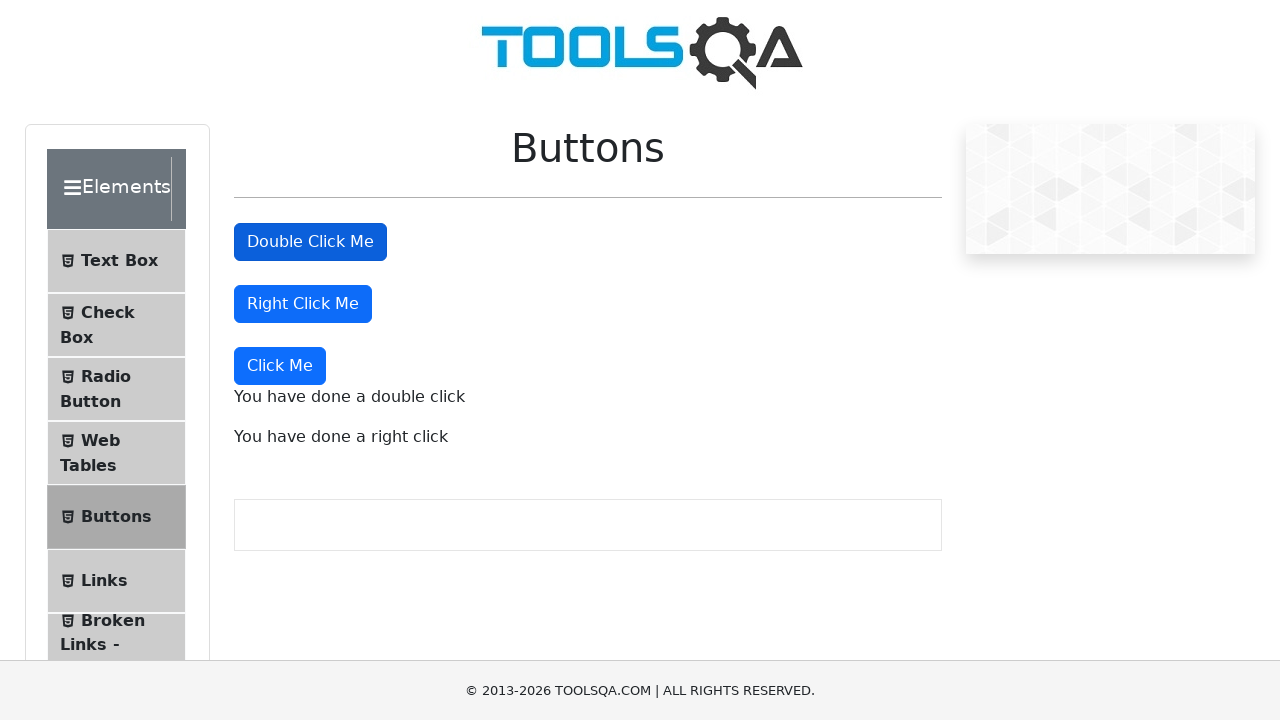

Right-click success message appeared
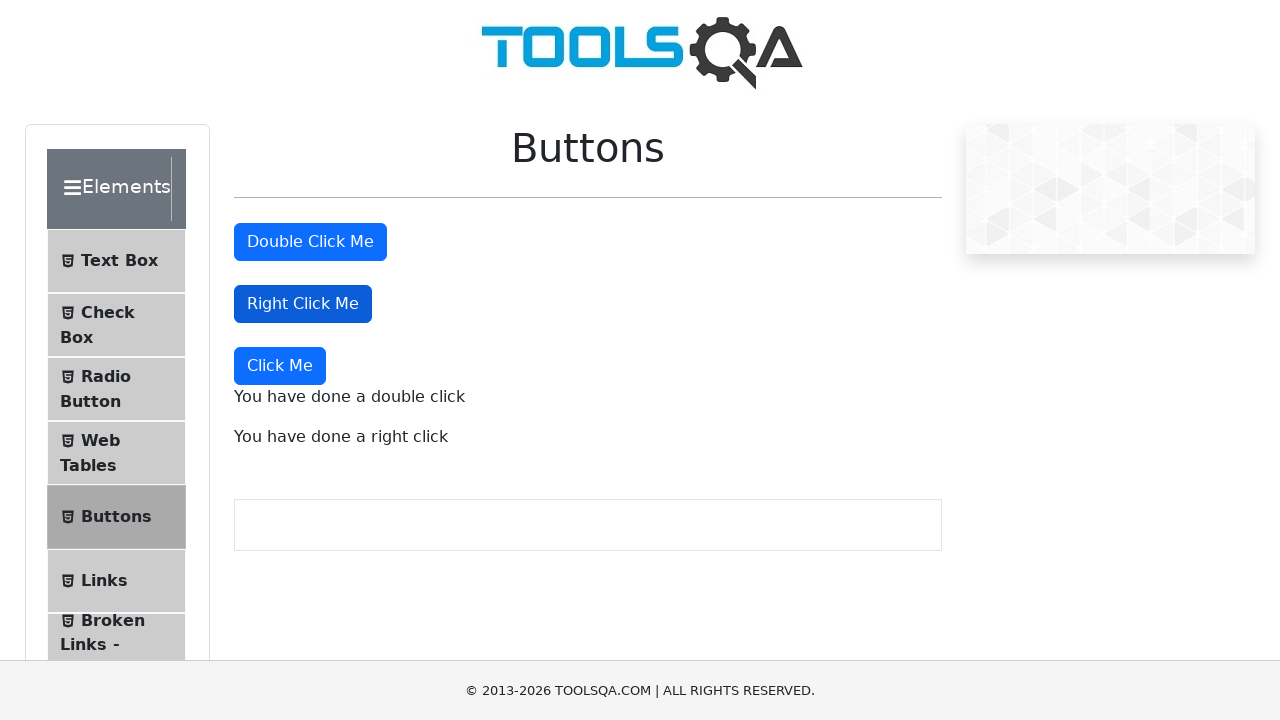

Clicked the 'Click Me' button at (280, 366) on xpath=//button[text()='Click Me']
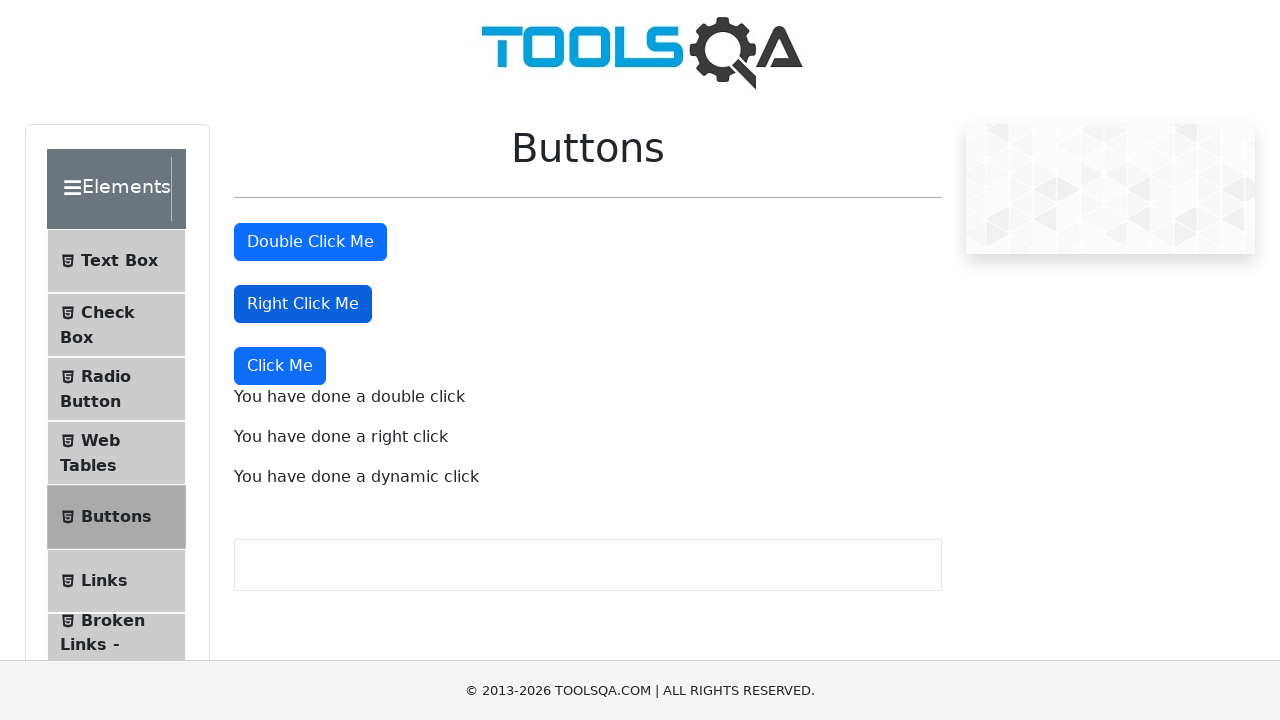

Dynamic click success message appeared
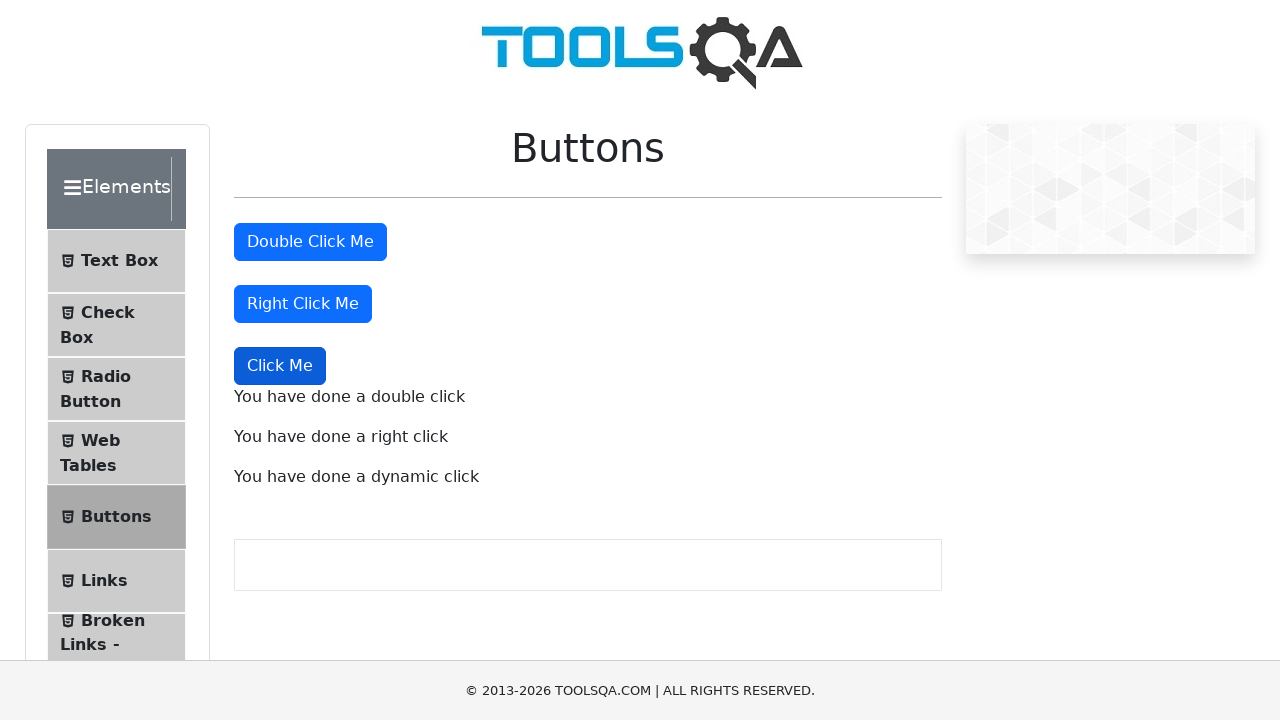

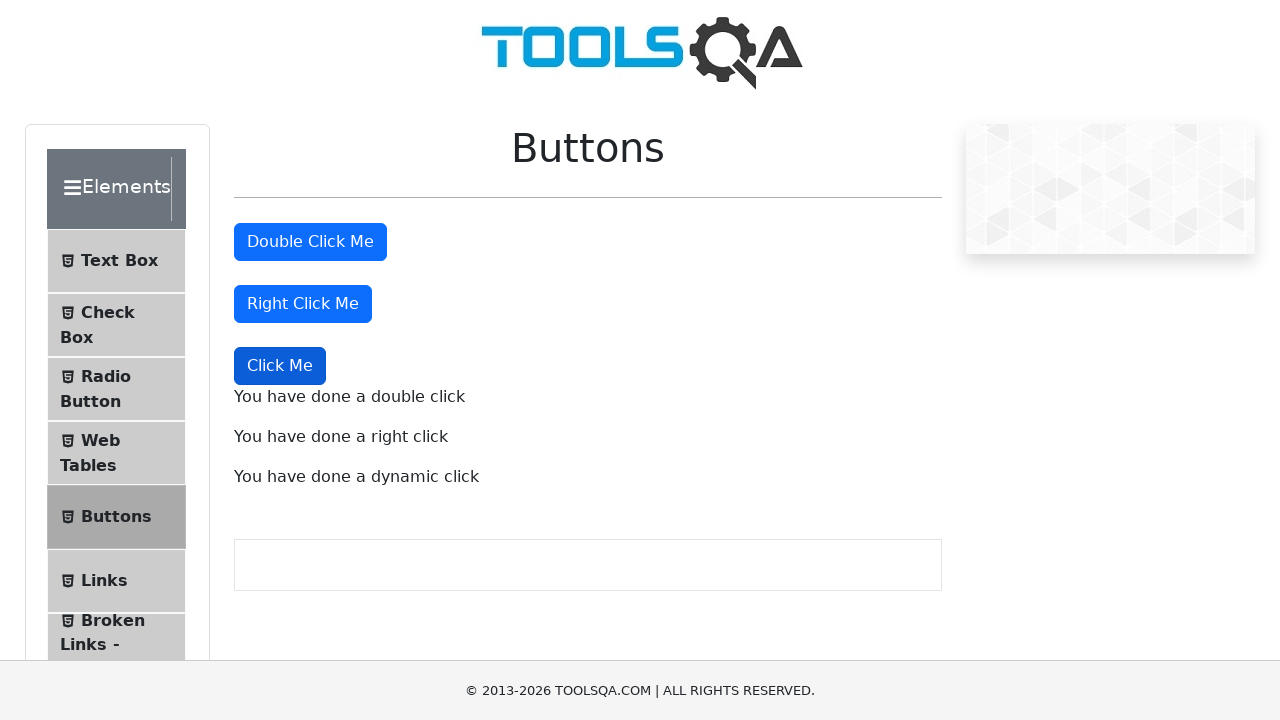